Simply navigates to GoDaddy homepage and verifies the page loads correctly.

Starting URL: https://www.godaddy.com/

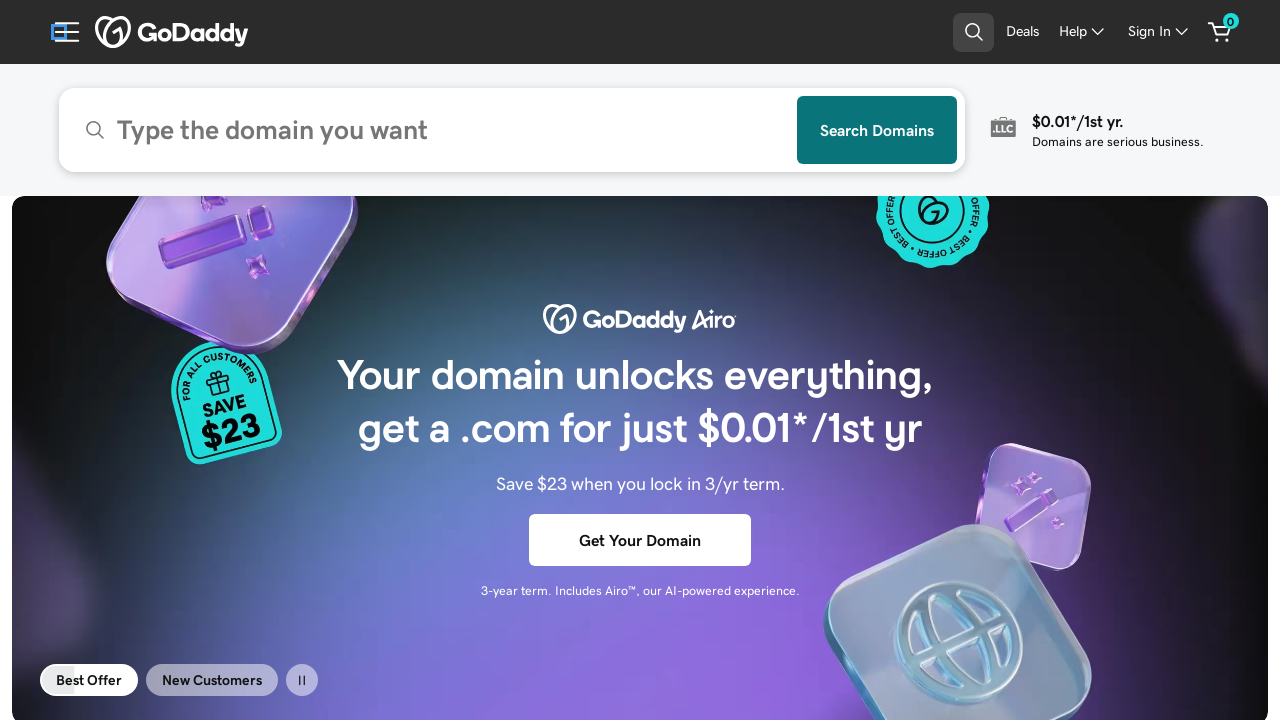

Waited for page to reach domcontentloaded state
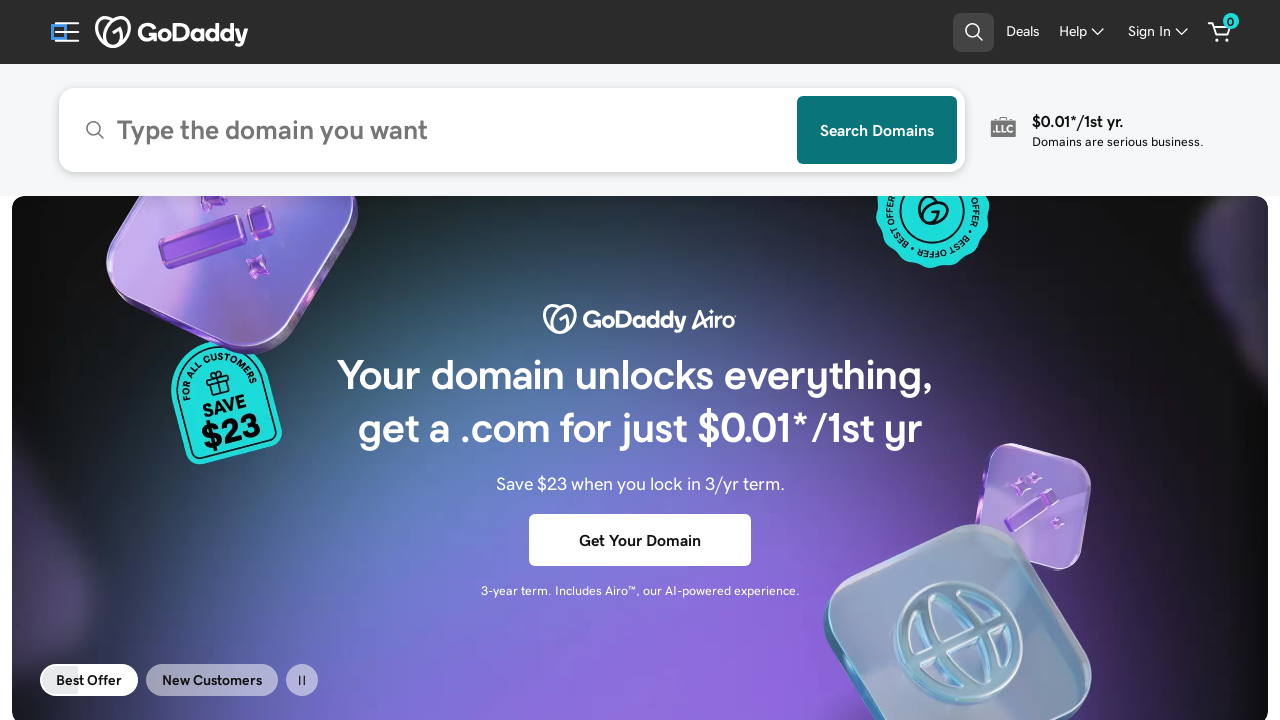

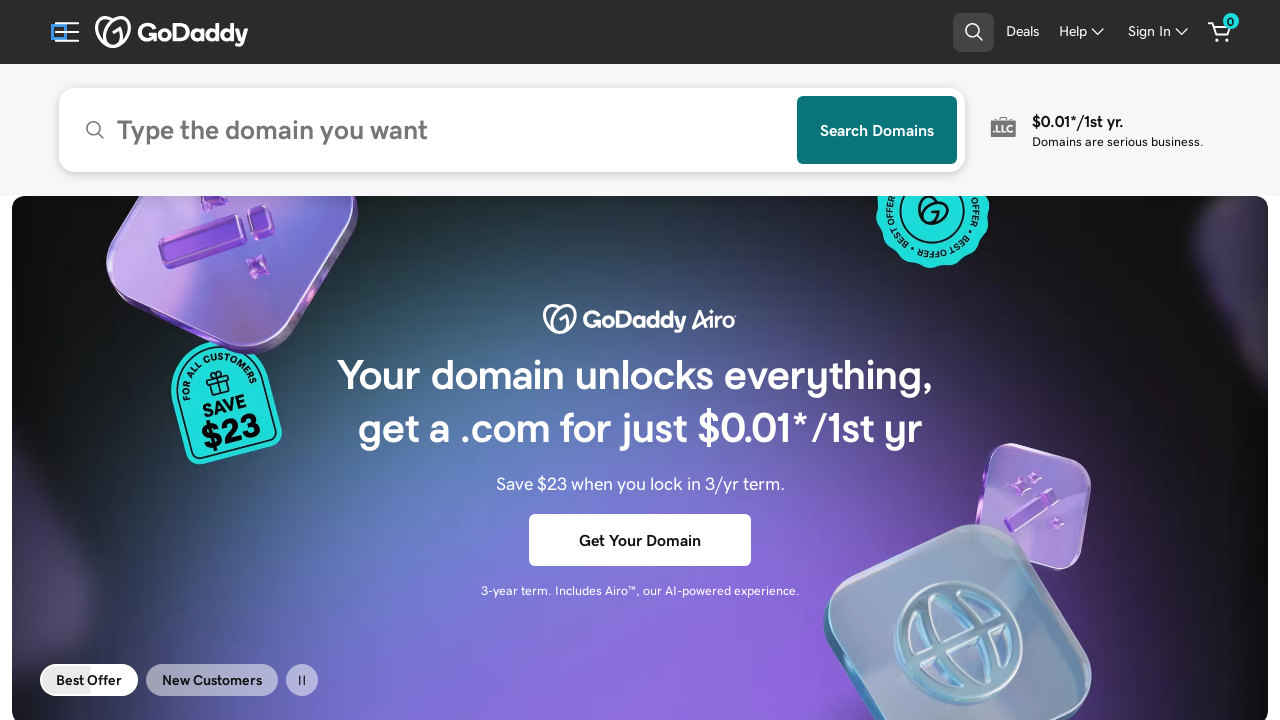